Tests the Cypress Kitchen Sink demo site by clicking on a 'type' link, navigating to the actions page, and filling an email input field

Starting URL: https://example.cypress.io

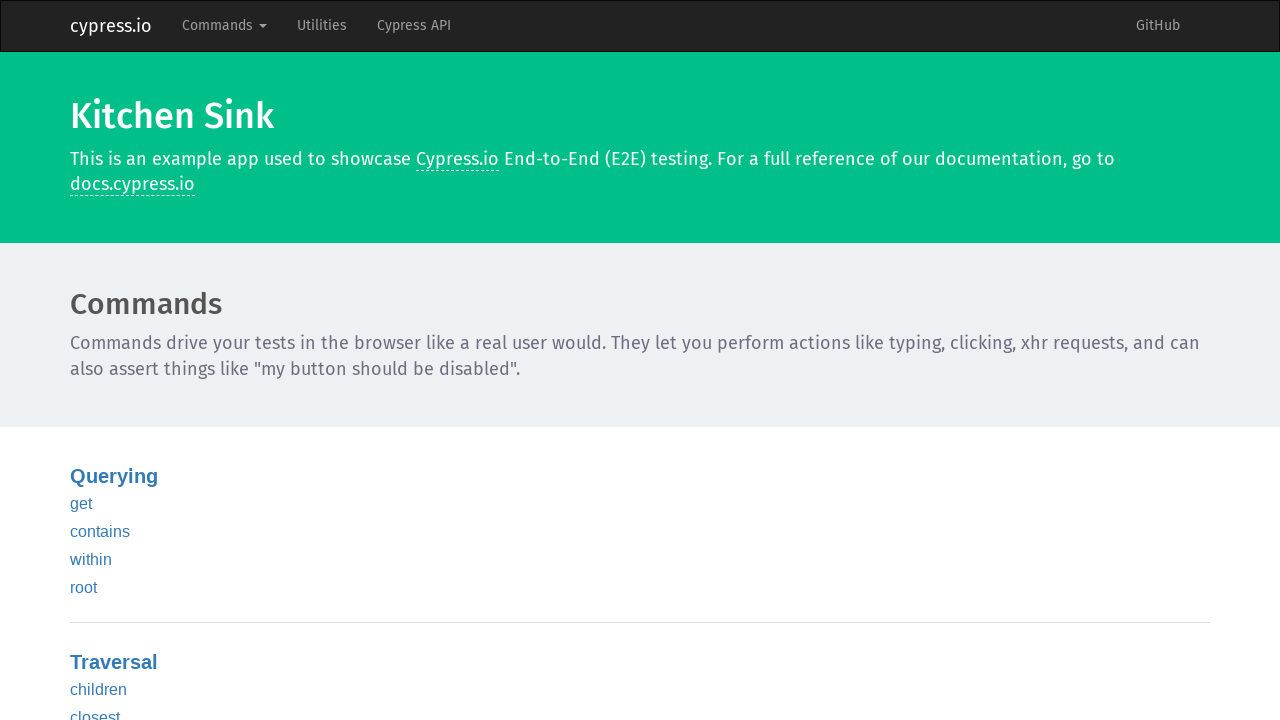

Clicked on 'type' link at (85, 361) on text=type
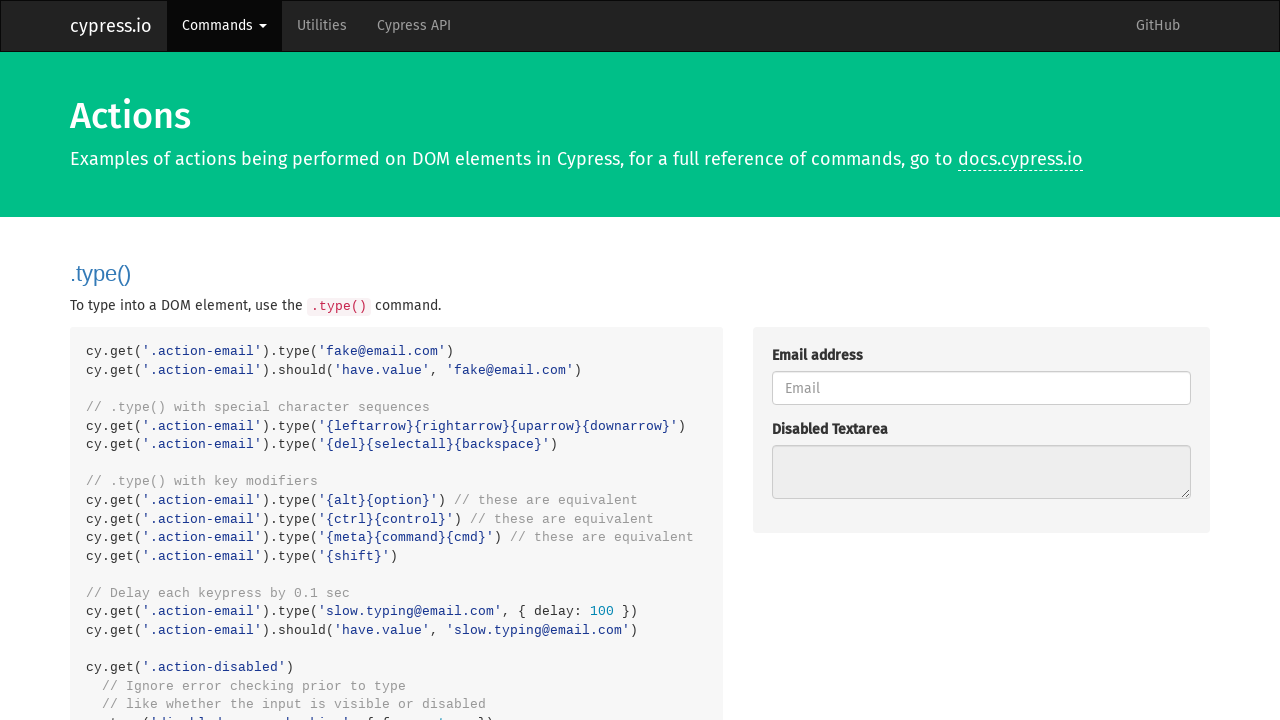

Navigated to actions page
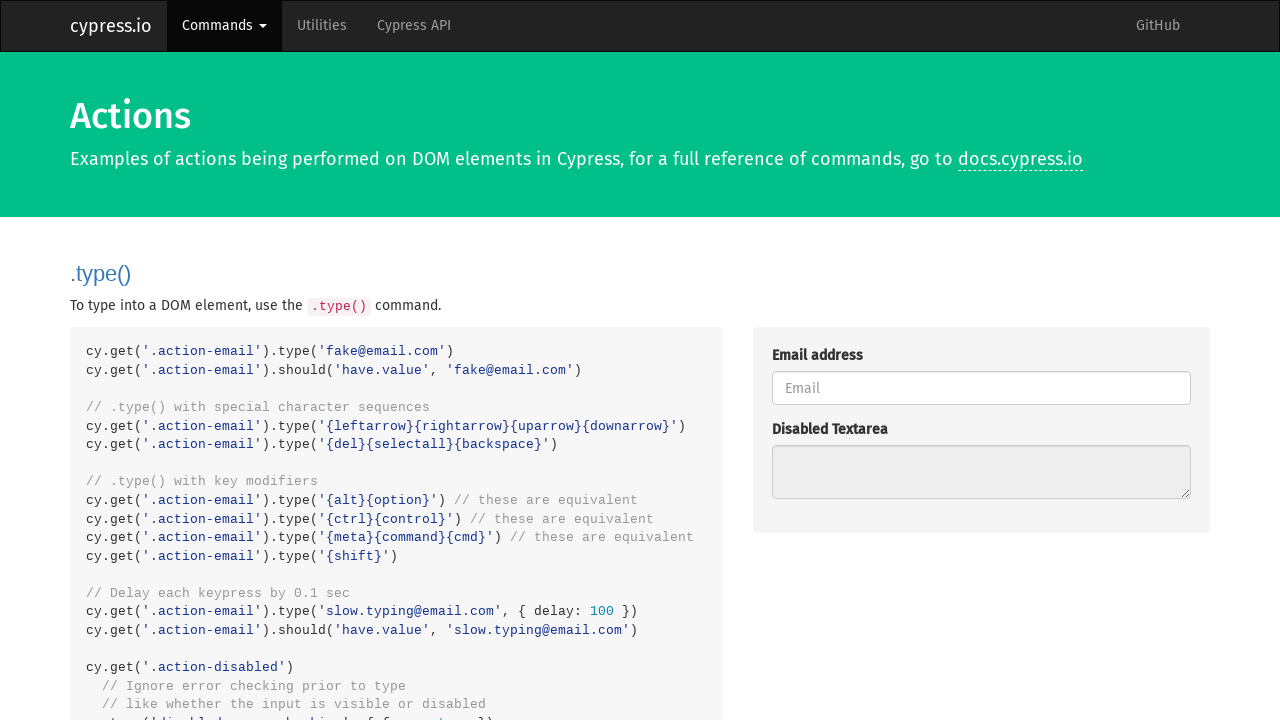

Filled email input field with 'fake@email.com' on .action-email
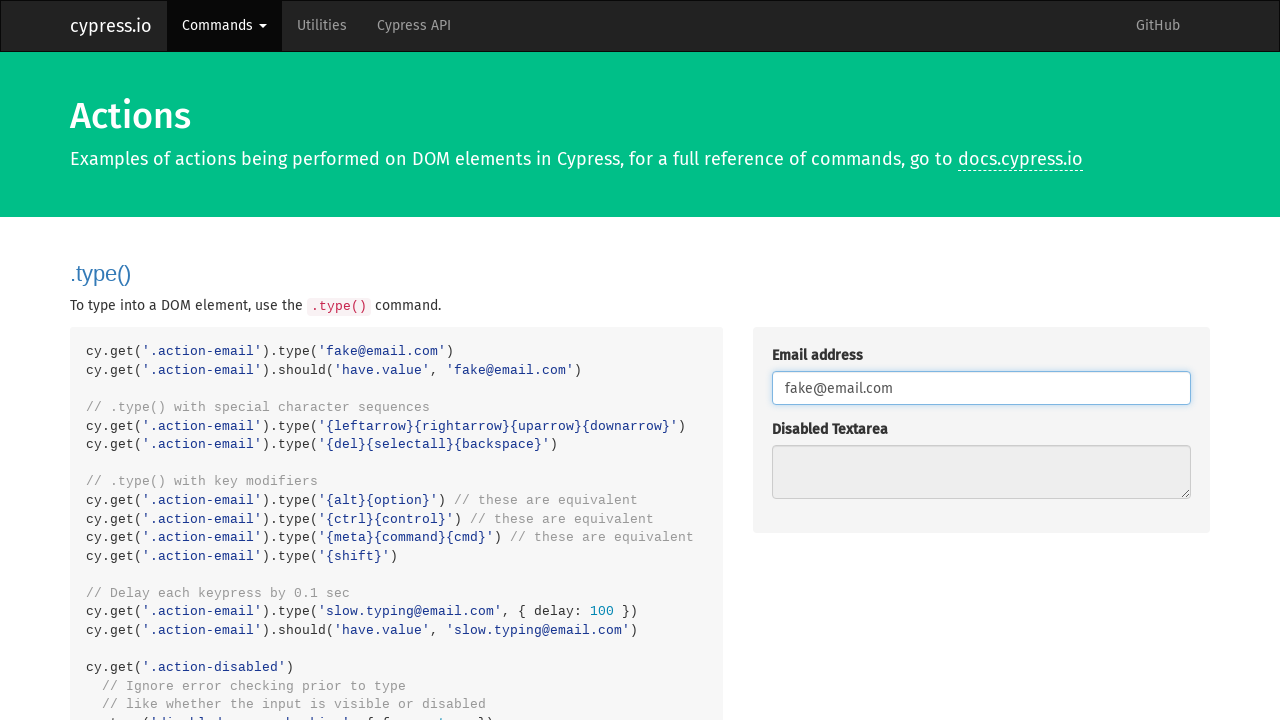

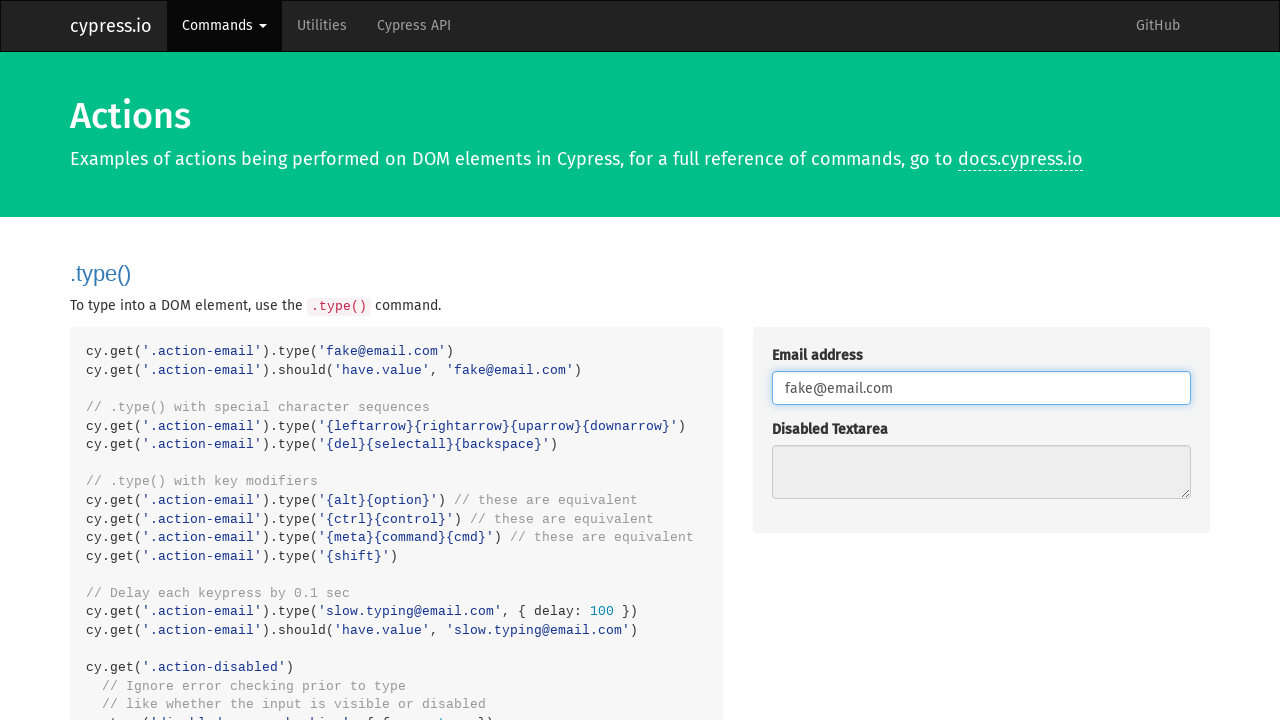